Tests JavaScript alert handling by interacting with different types of alerts (simple alert, confirmation, and prompt), accepting and dismissing them, and verifying the results displayed on the page

Starting URL: https://the-internet.herokuapp.com/javascript_alerts

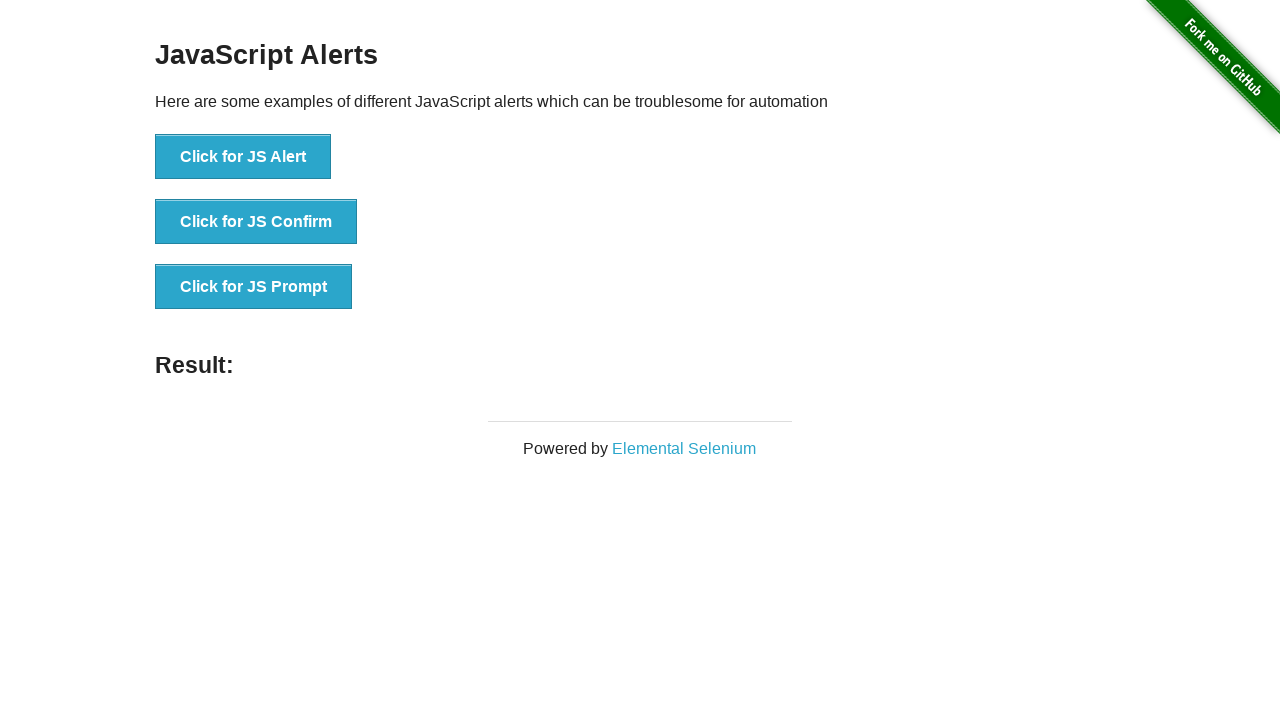

Clicked 'Click for JS Alert' button at (243, 157) on button:has-text('Click for JS Alert')
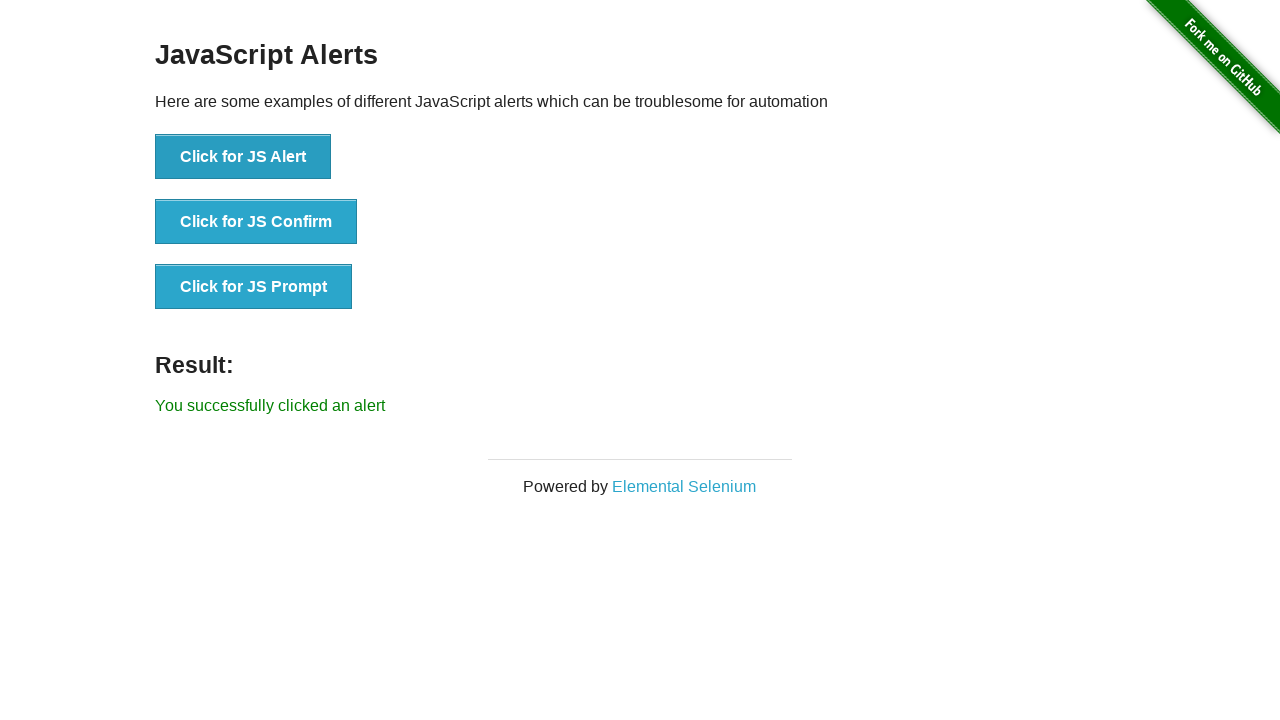

Set up dialog handler to accept simple alert
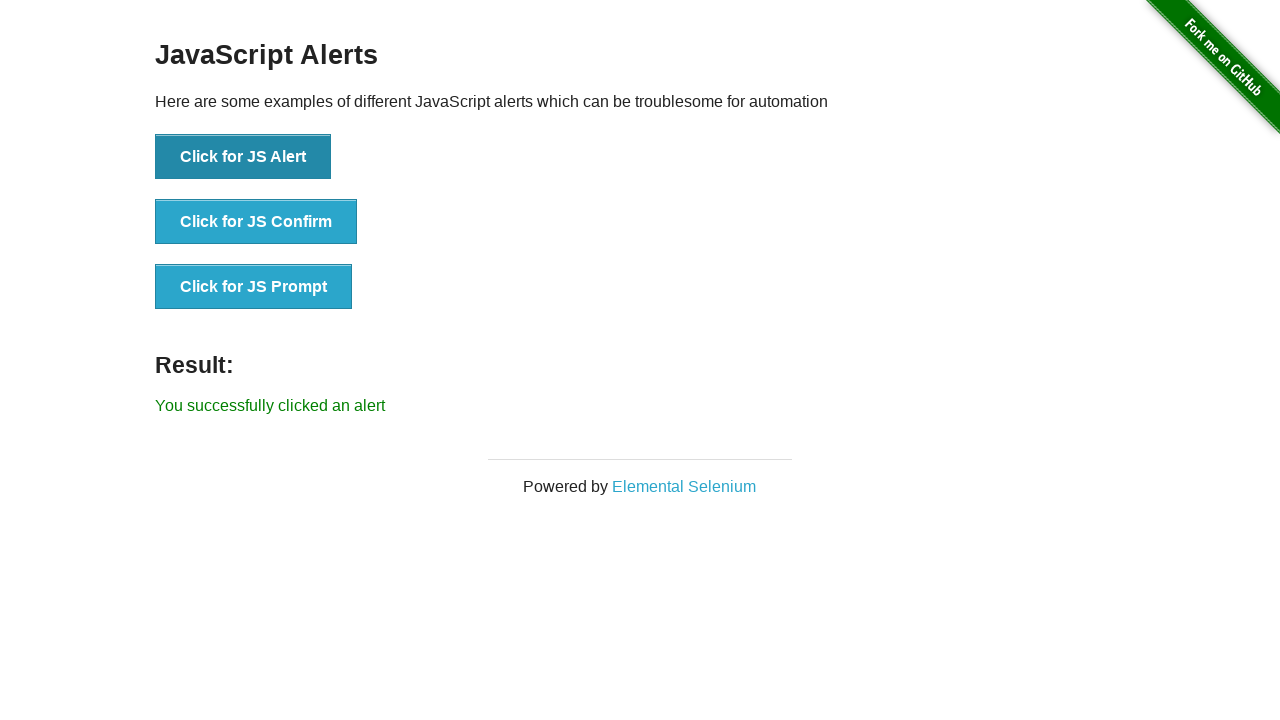

Waited for result element after accepting simple alert
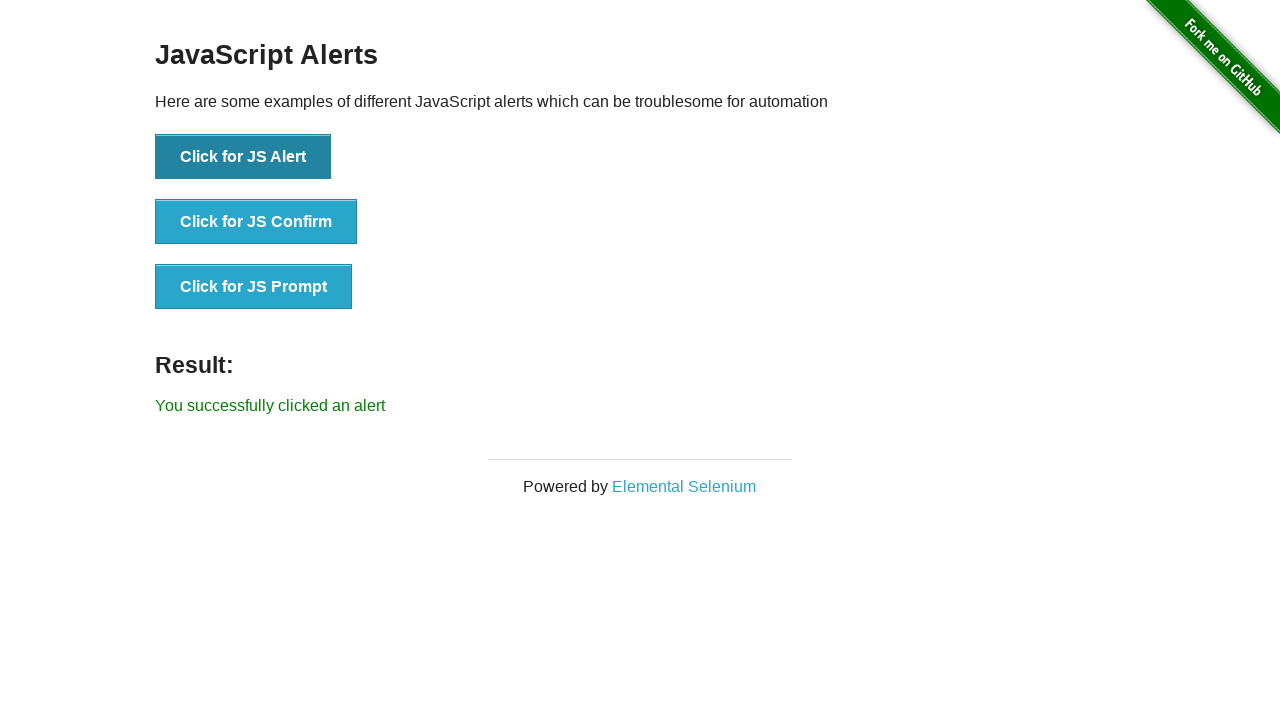

Clicked 'Click for JS Confirm' button to test confirmation dialog at (256, 222) on button:has-text('Click for JS Confirm')
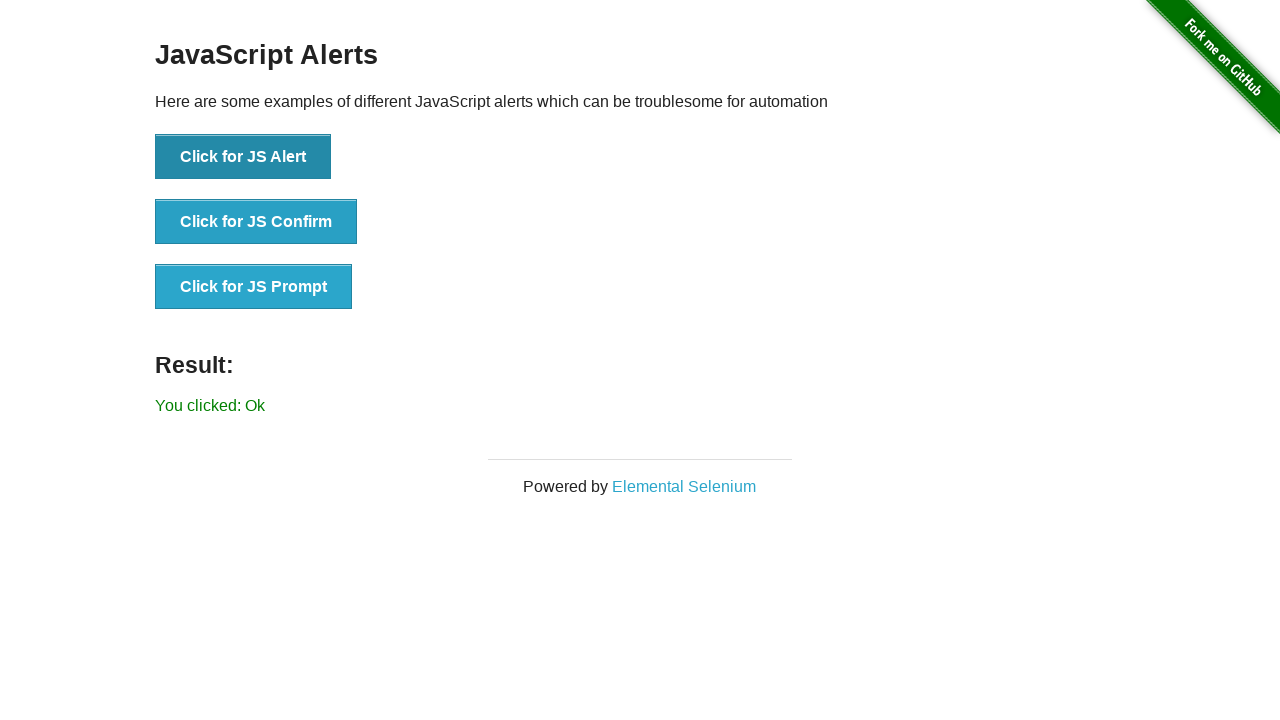

Set up dialog handler to dismiss confirmation dialog
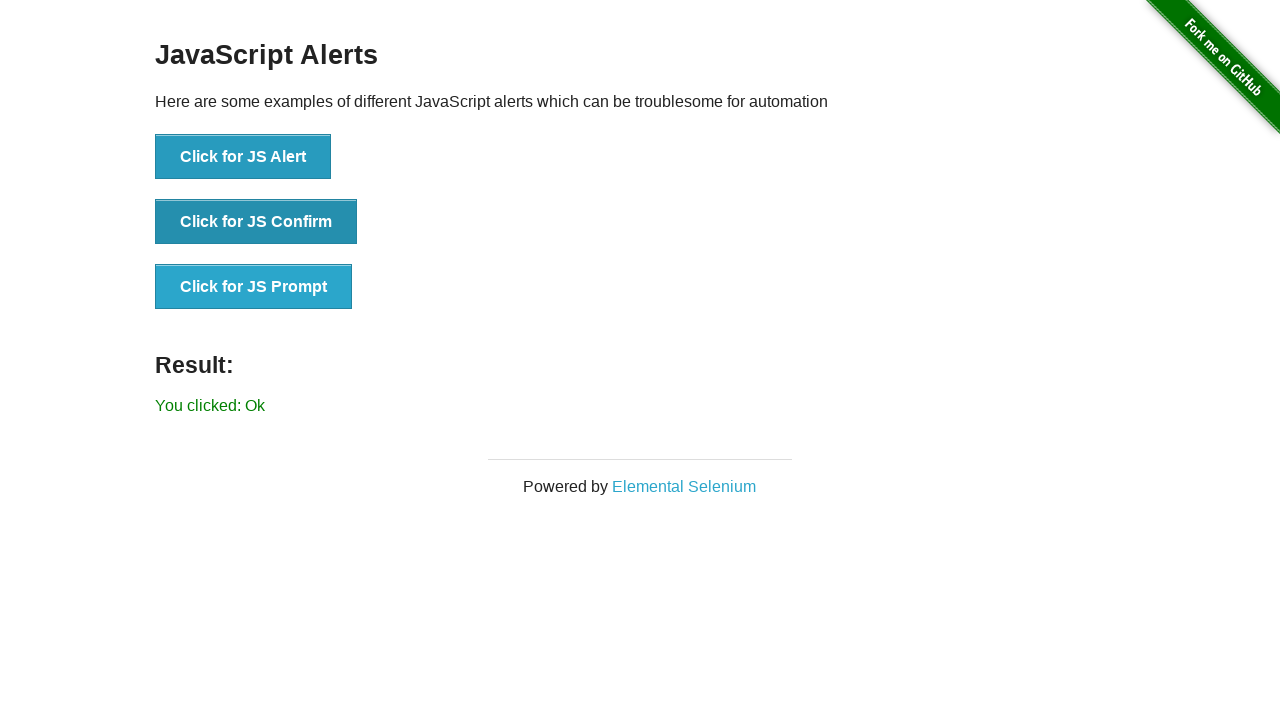

Clicked 'Click for JS Confirm' button again at (256, 222) on button:has-text('Click for JS Confirm')
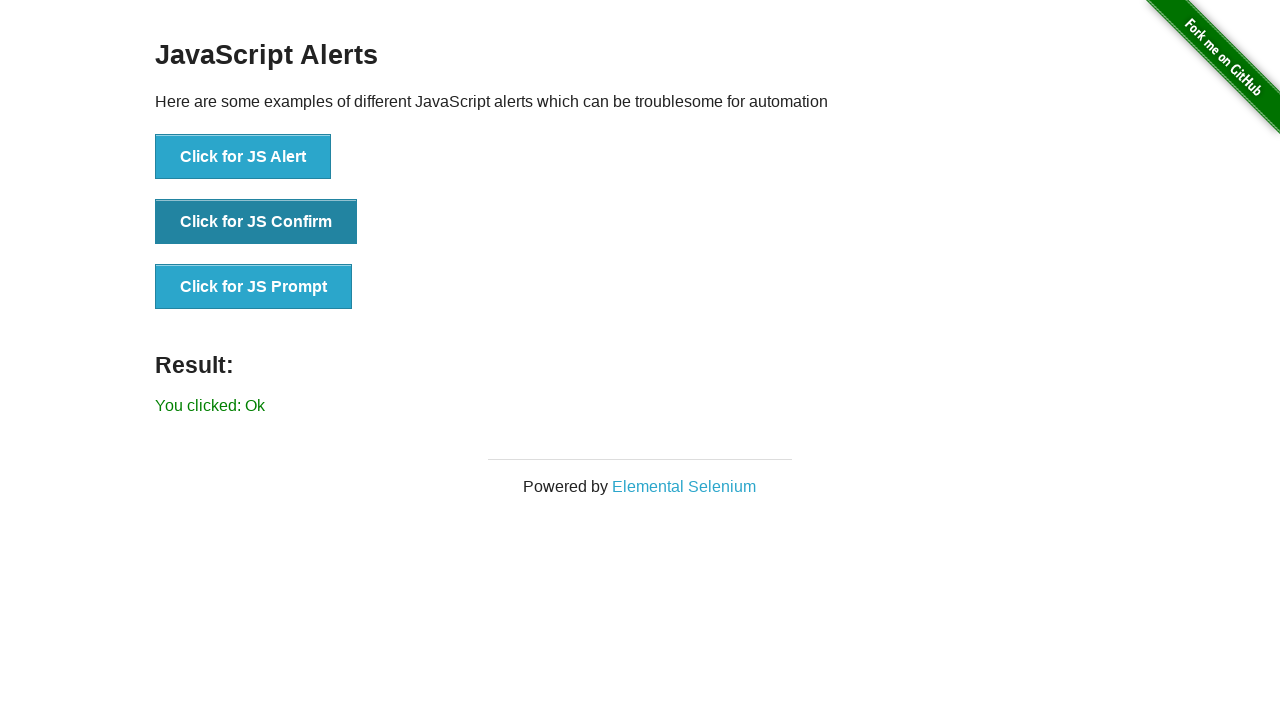

Set up one-time dialog handler to accept confirmation dialog
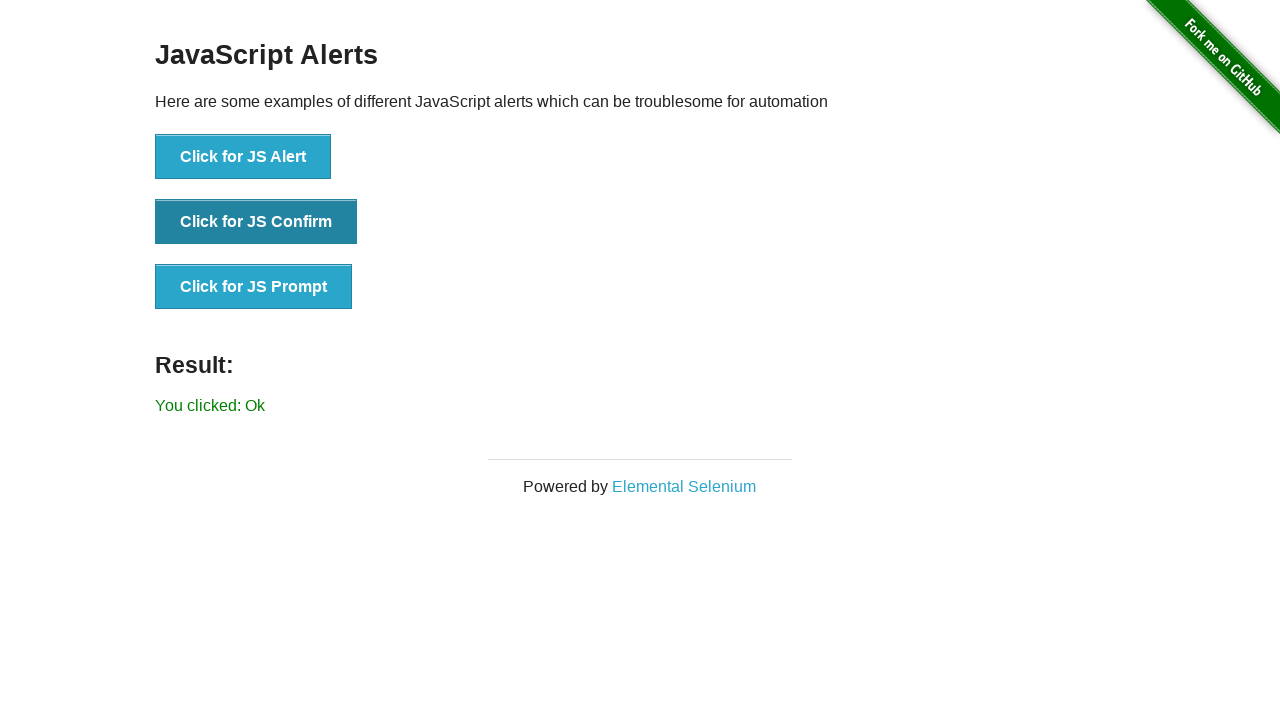

Waited for result element after accepting confirmation dialog
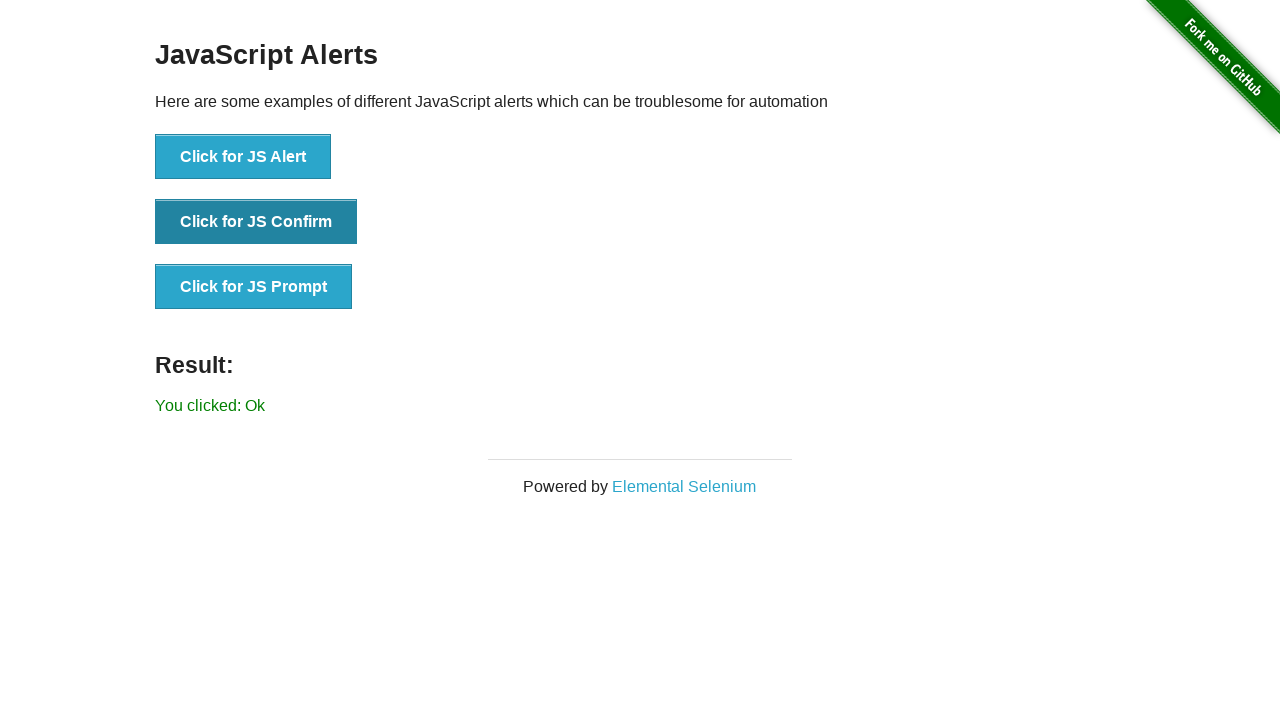

Clicked 'Click for JS Prompt' button to test prompt dialog at (254, 287) on button:has-text('Click for JS Prompt')
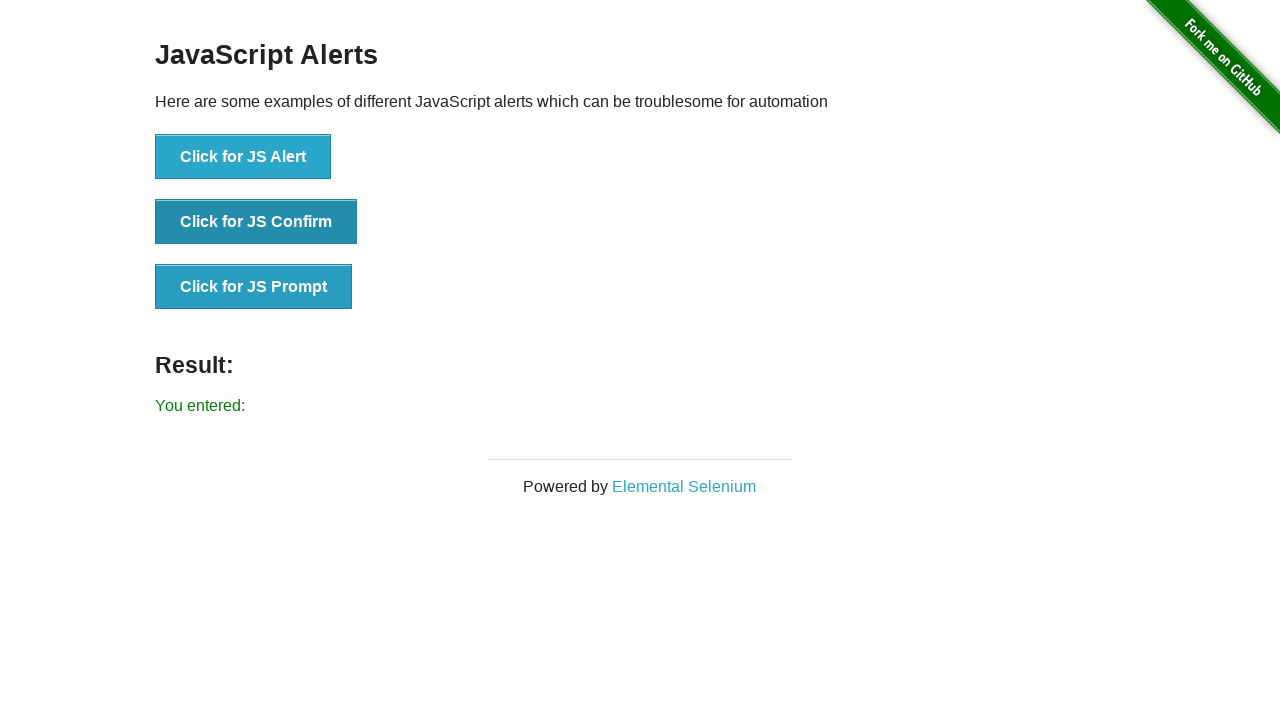

Set up one-time dialog handler to dismiss prompt dialog
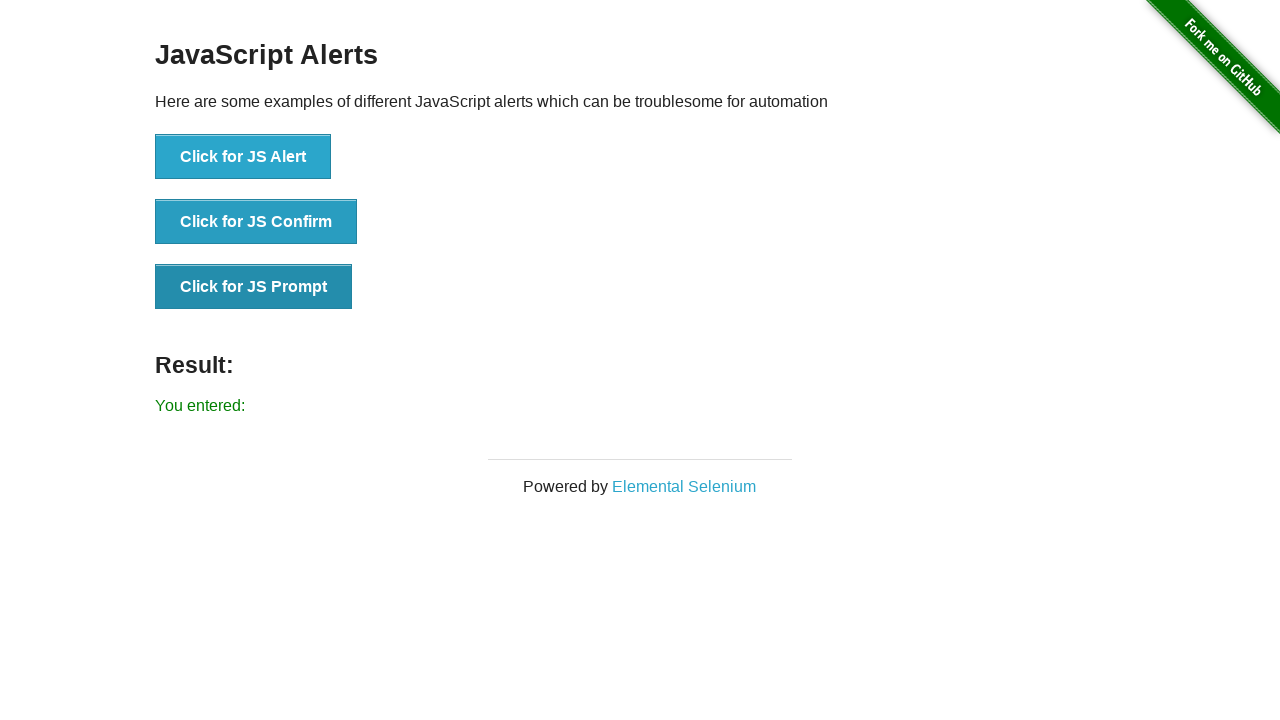

Waited for result element after dismissing prompt dialog
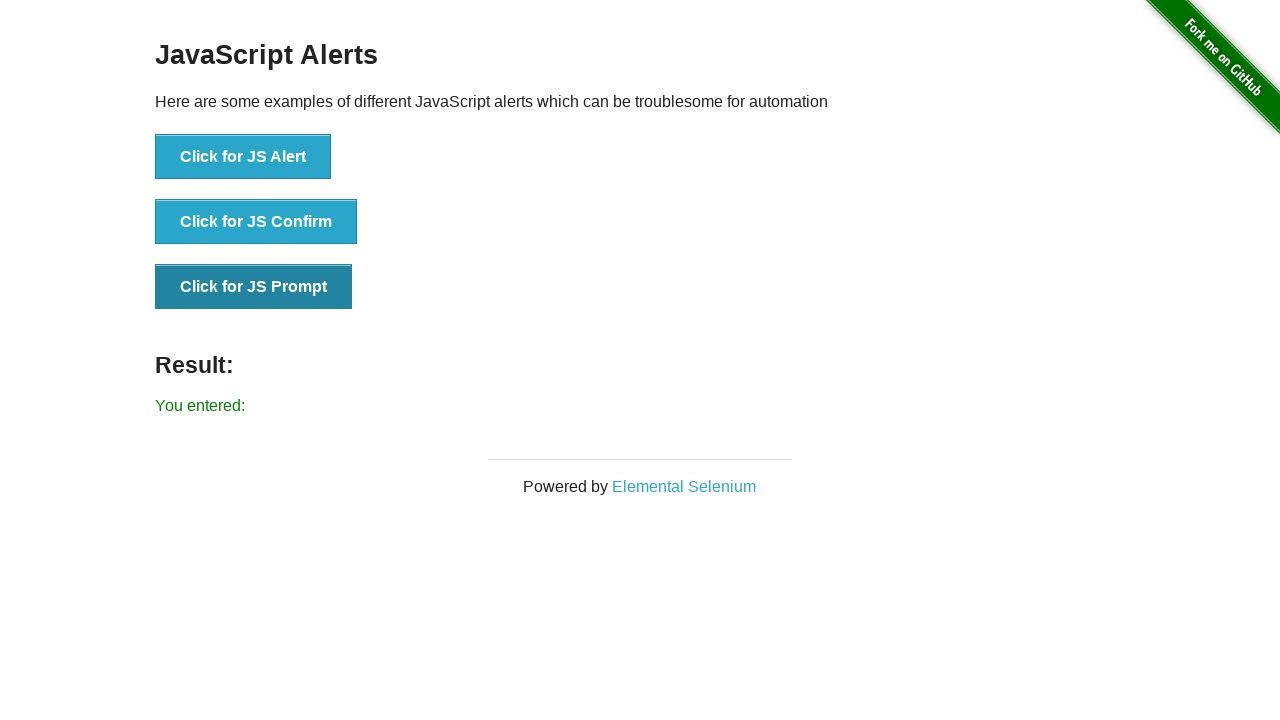

Clicked 'Click for JS Prompt' button again to test prompt with input at (254, 287) on button:has-text('Click for JS Prompt')
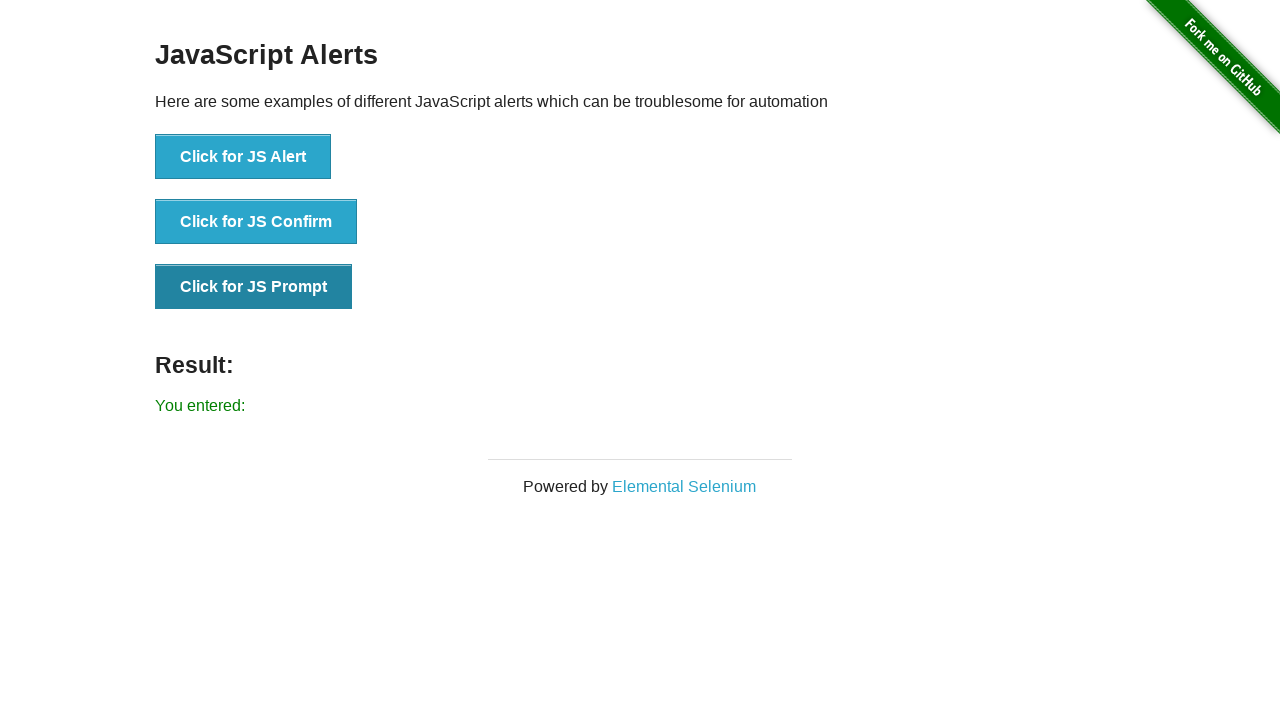

Set up one-time dialog handler to accept prompt with text input
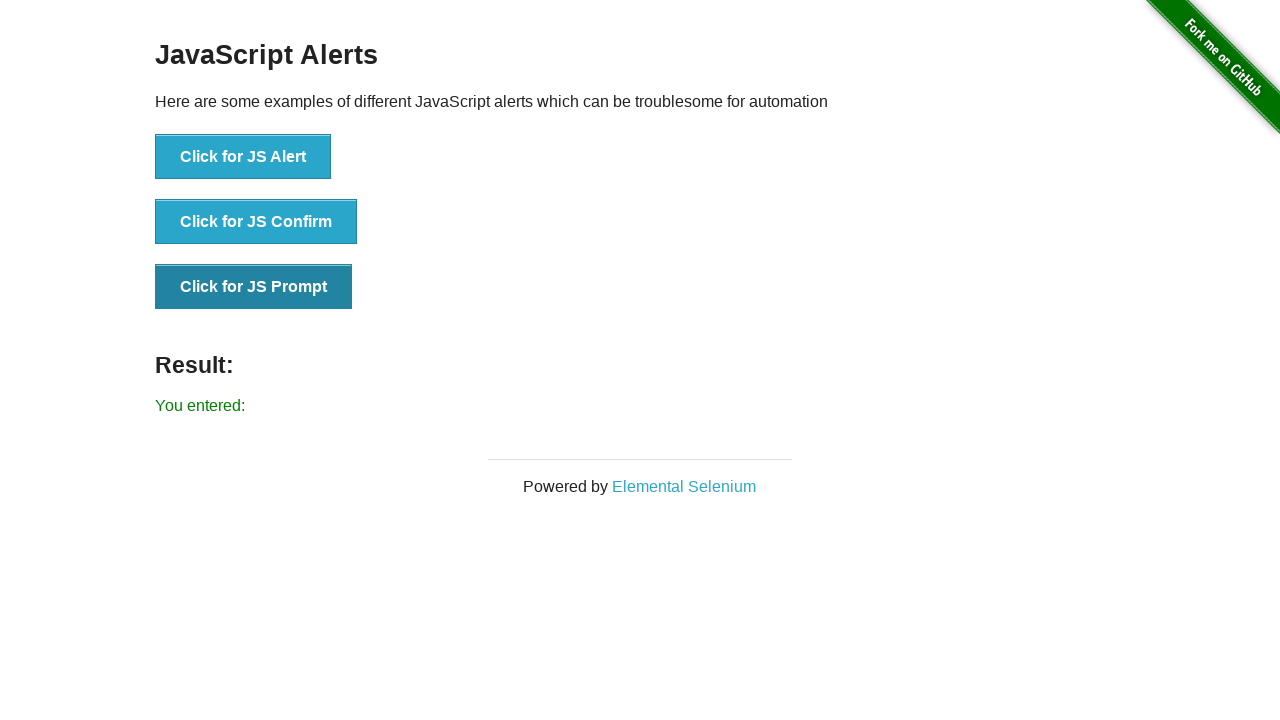

Waited for result element after accepting prompt with text input
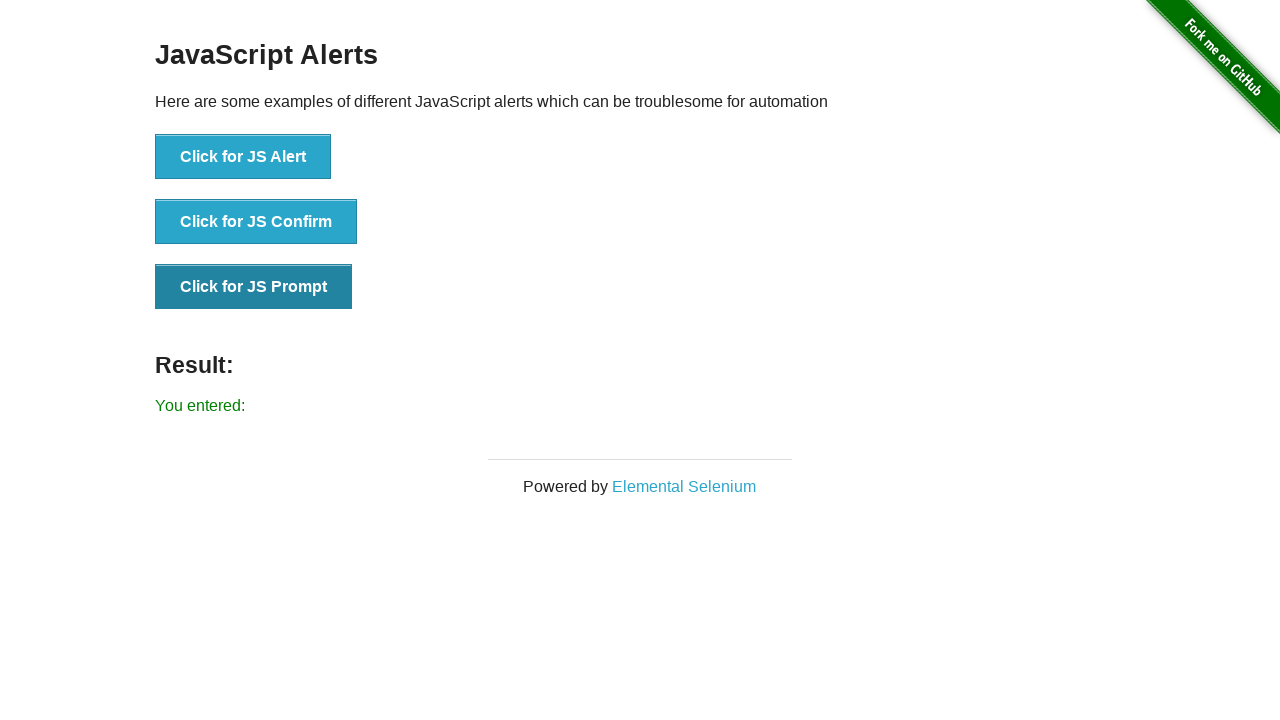

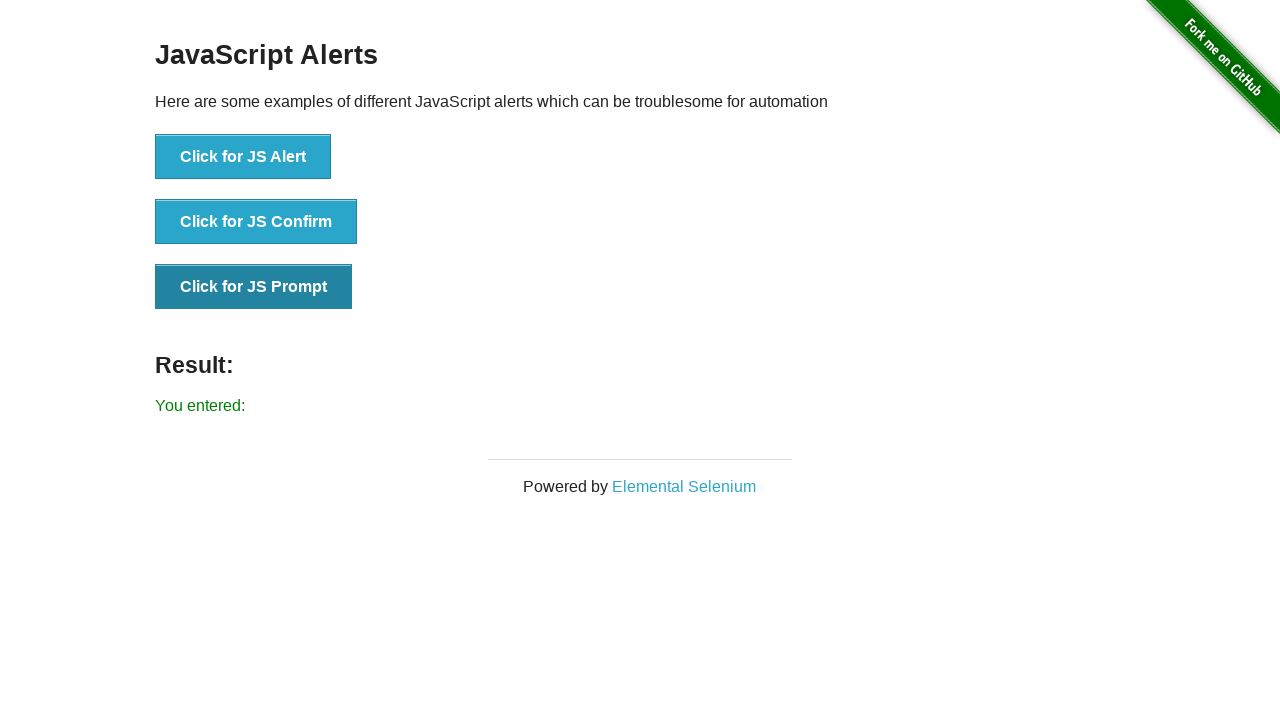